Tests scrolling to an iframe element that is initially out of view to bring it into the viewport

Starting URL: https://www.selenium.dev/selenium/web/scrolling_tests/frame_with_nested_scrolling_frame_out_of_view.html

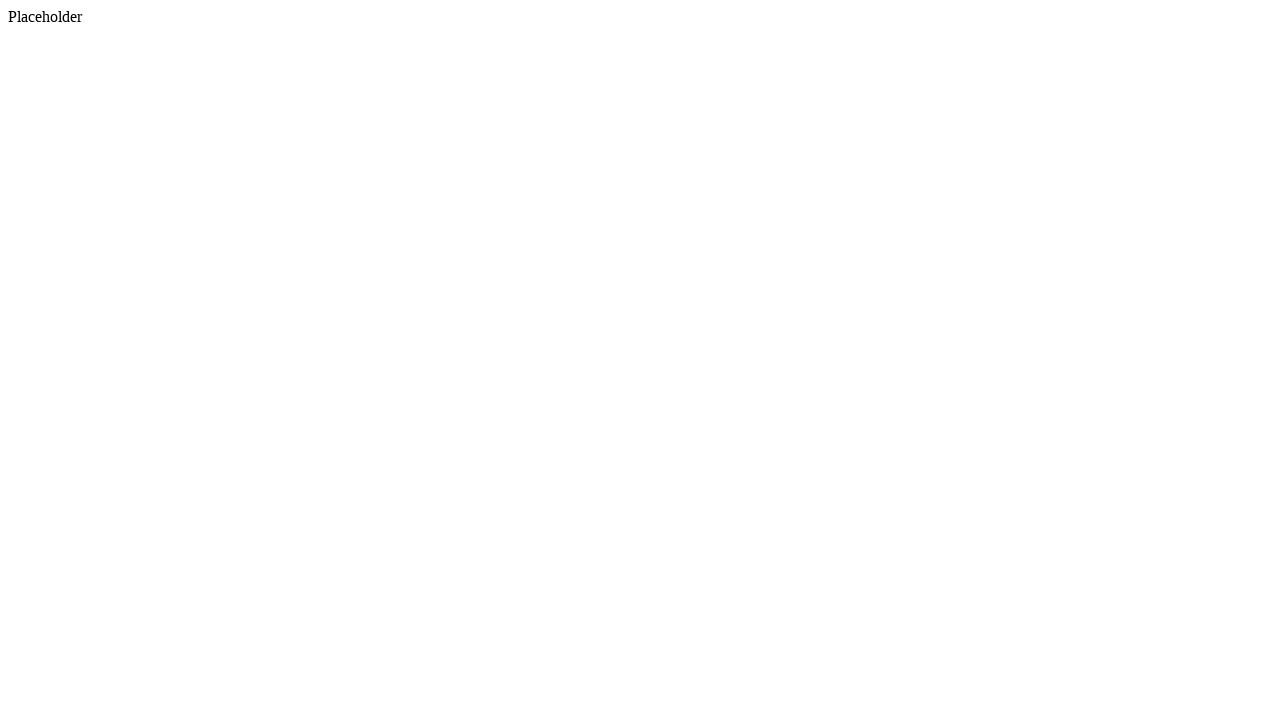

Located iframe element
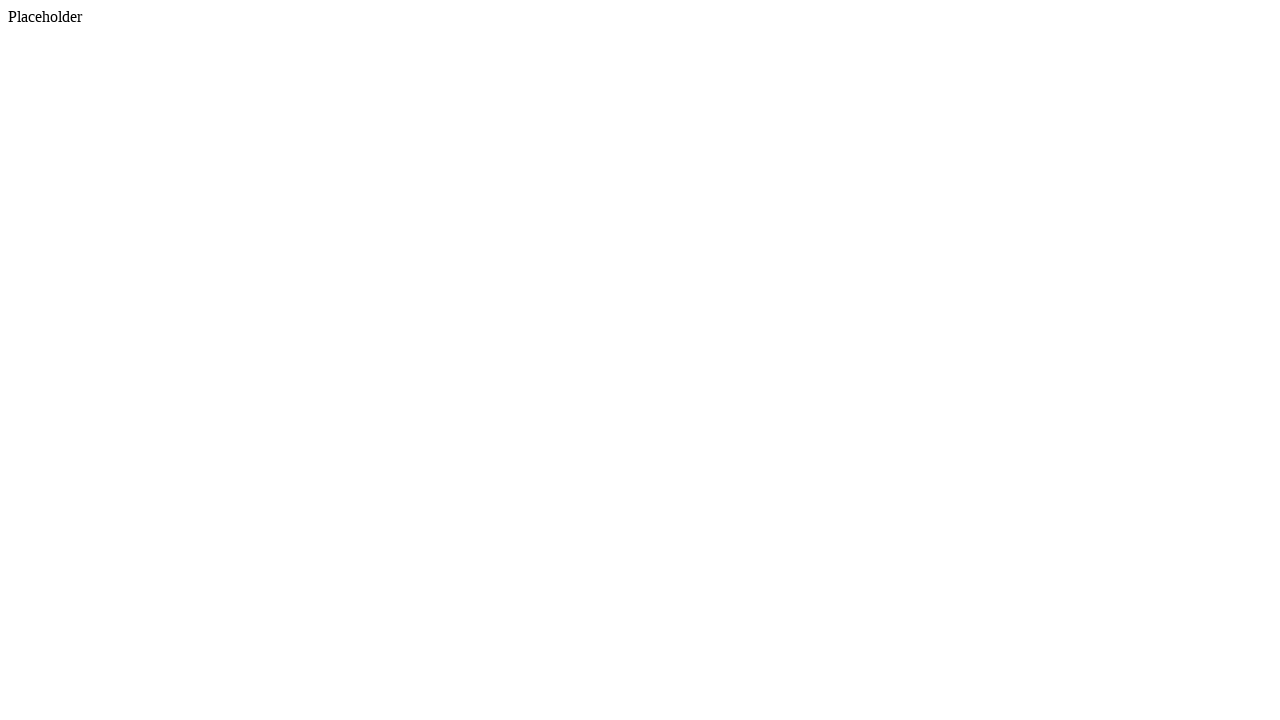

Scrolled iframe element into view
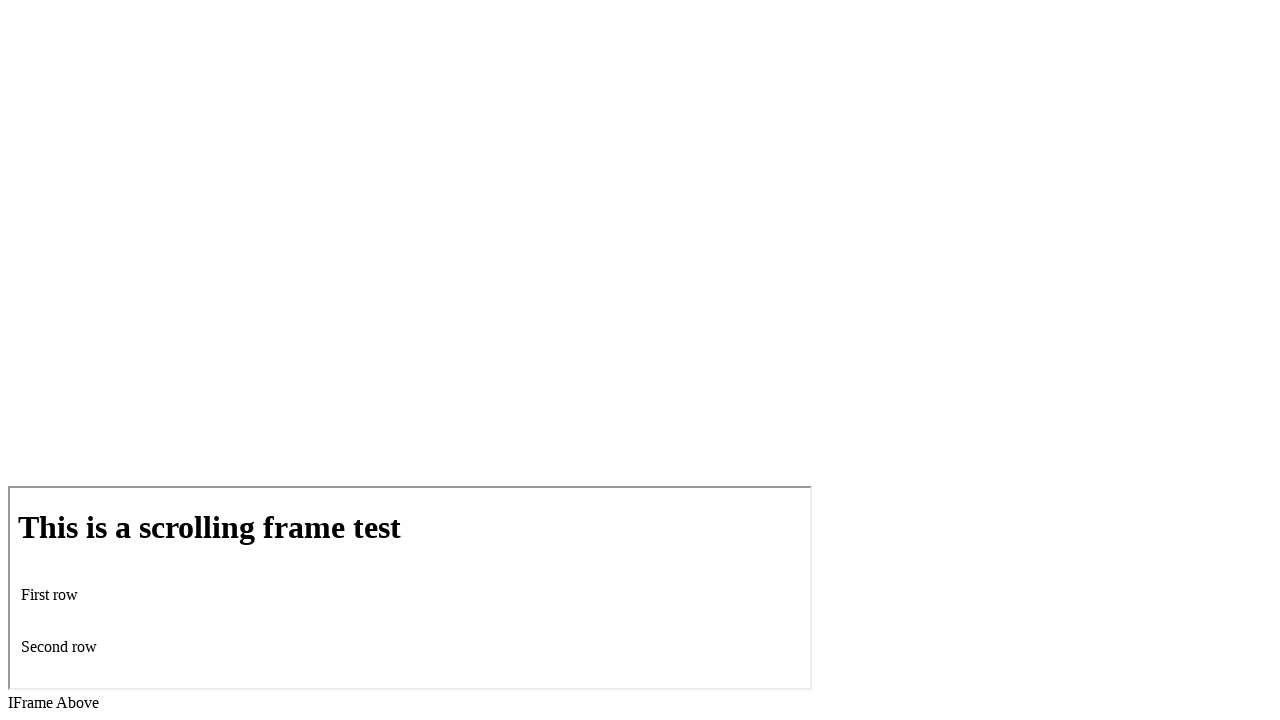

Verified iframe is visible in viewport
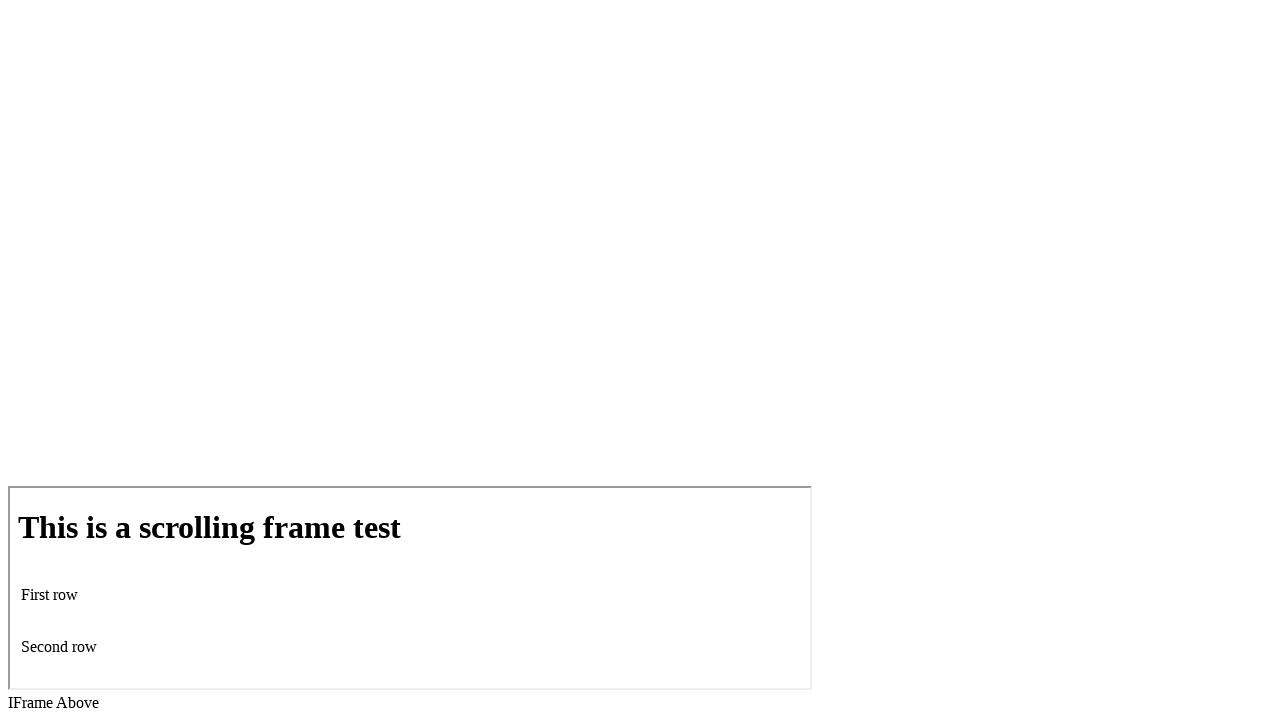

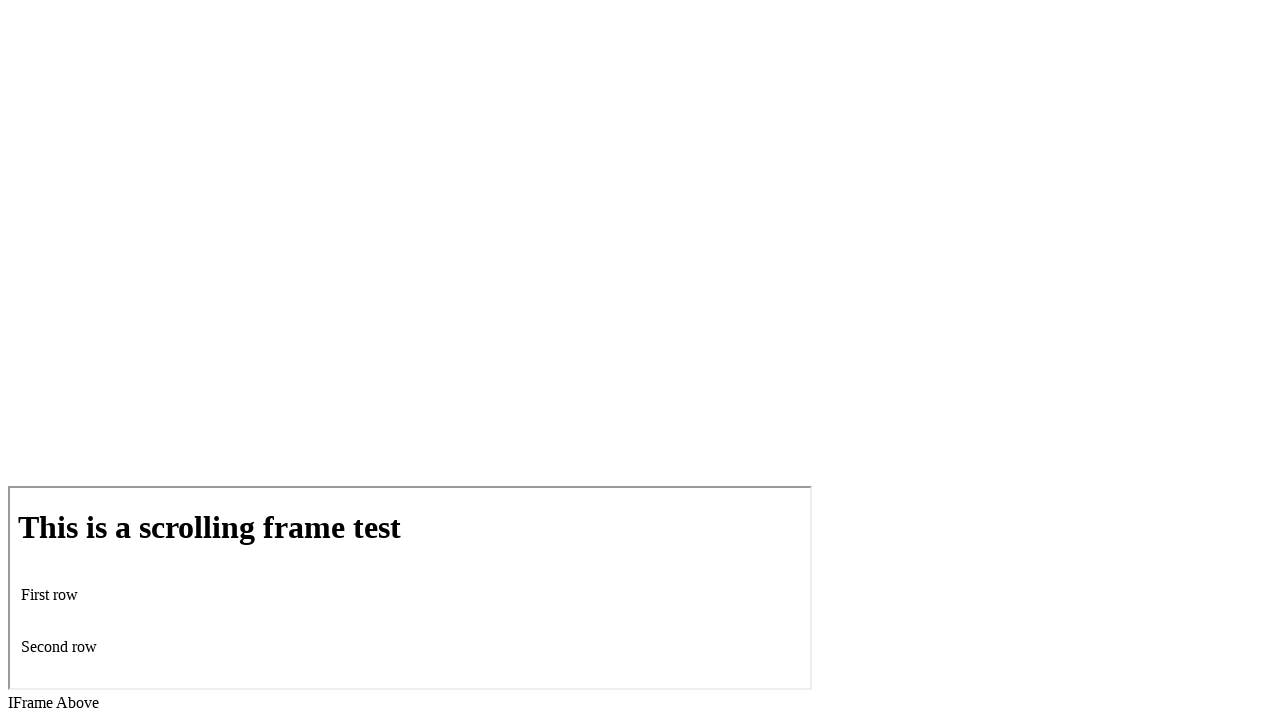